Tests handling of a simple JavaScript alert by accepting it

Starting URL: https://www.lambdatest.com/selenium-playground/javascript-alert-box-demo

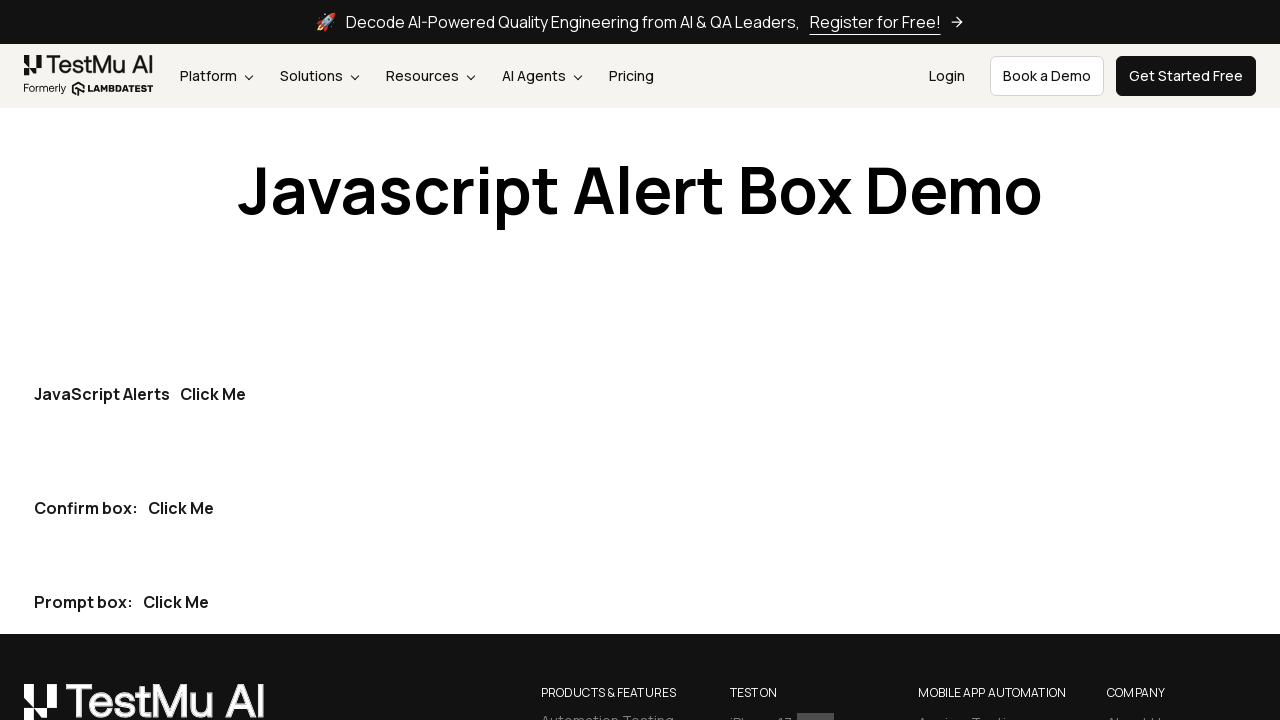

Clicked the first 'Click Me' button to trigger JavaScript alert at (213, 394) on xpath=(//button[text()='Click Me'])[1]
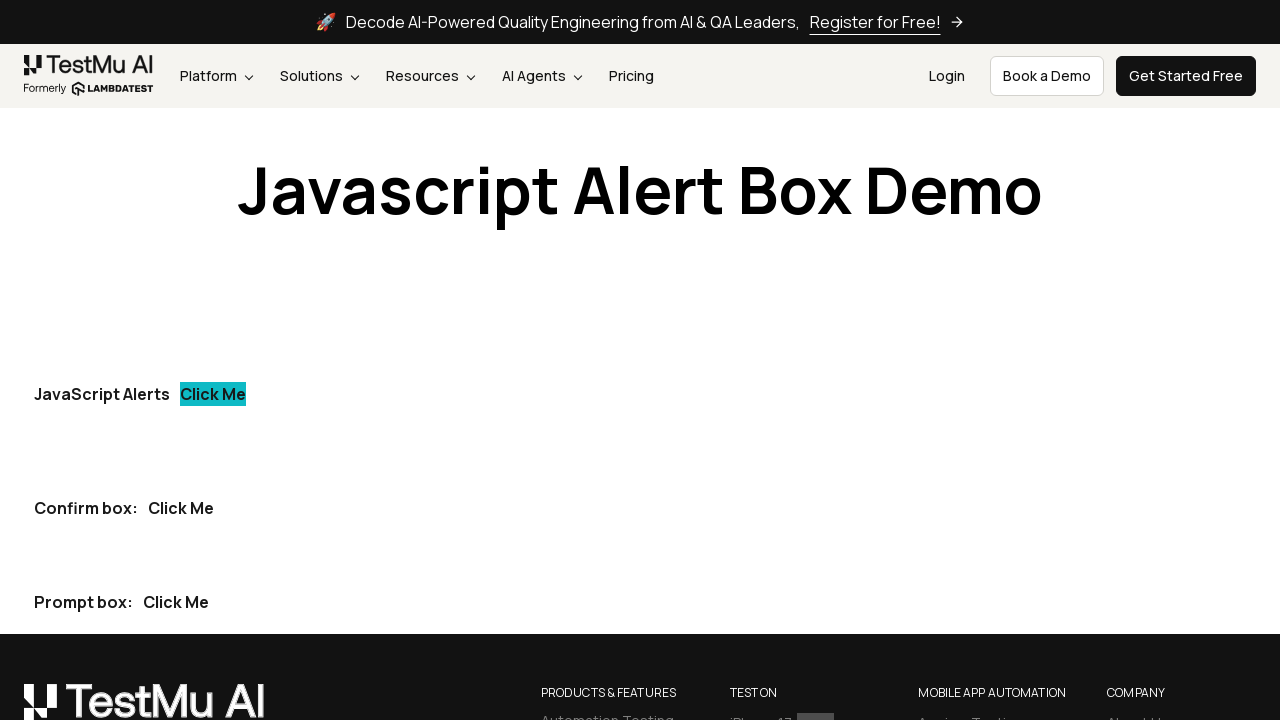

Set up dialog handler to accept the alert
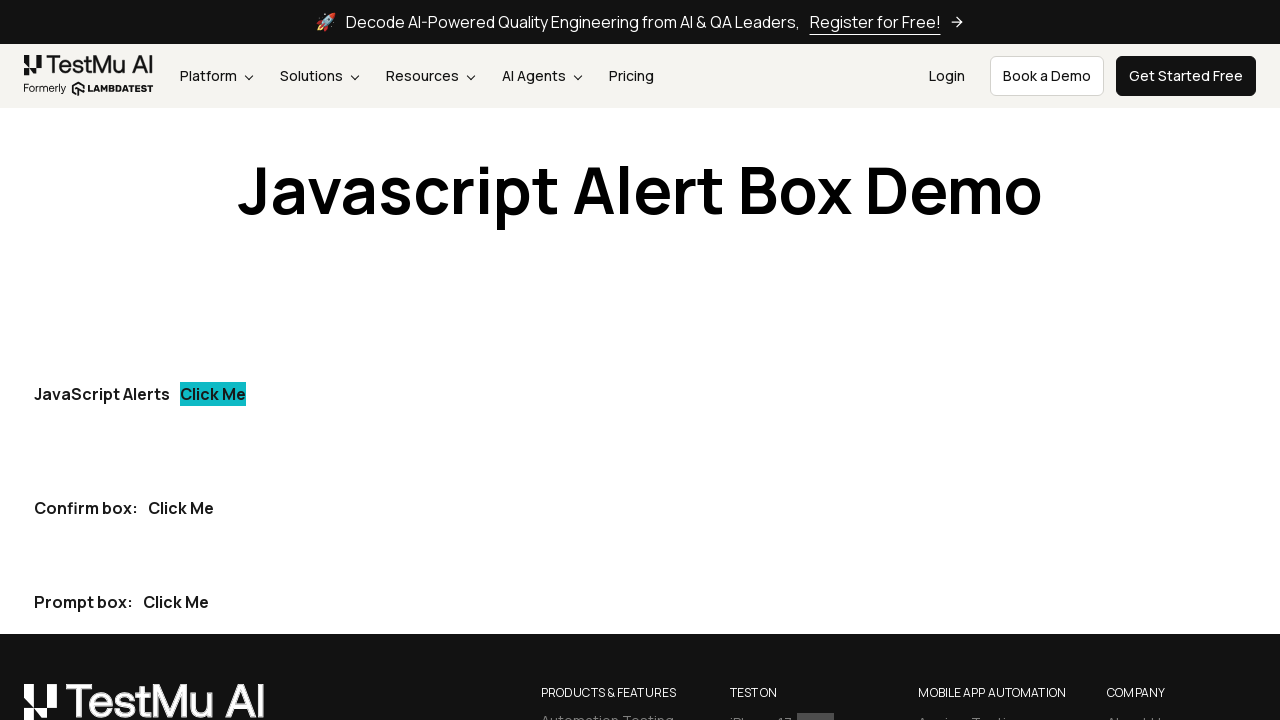

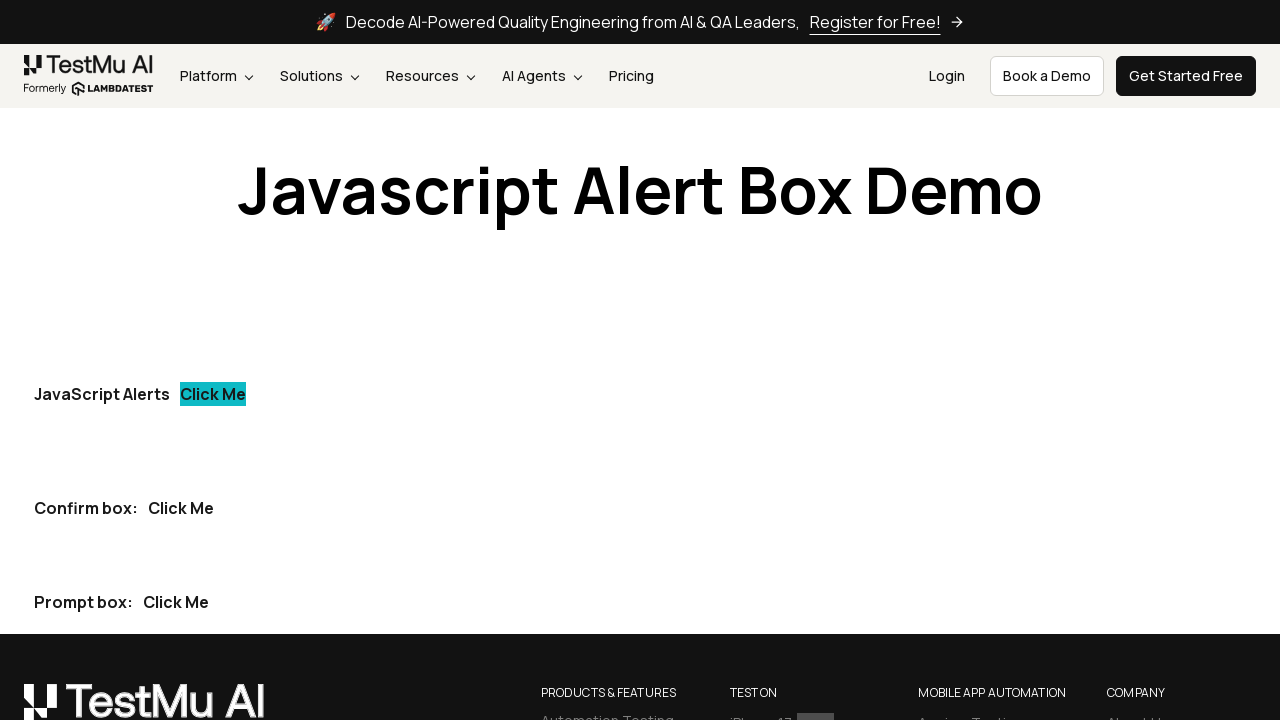